Tests the text input functionality on UI Testing Playground by entering text into an input field and clicking a button that updates its label based on the input

Starting URL: http://uitestingplayground.com/textinput

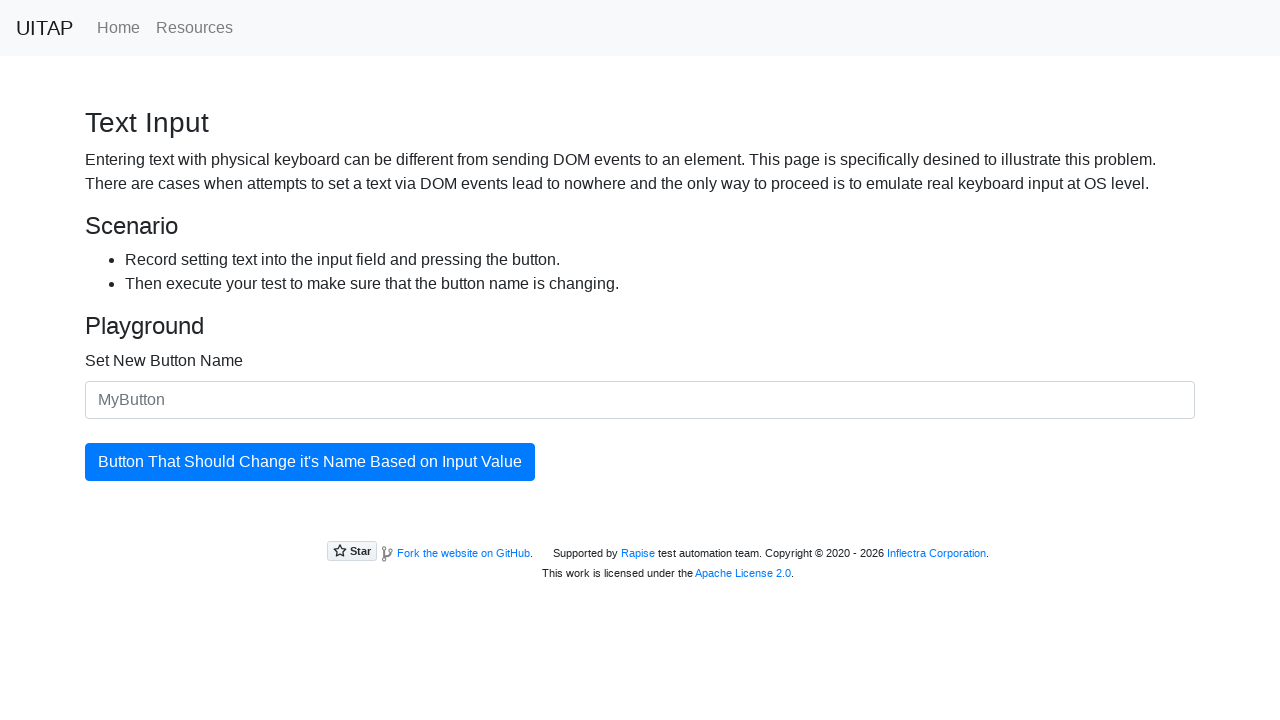

Filled text input field with 'SkyPro' on .form-control
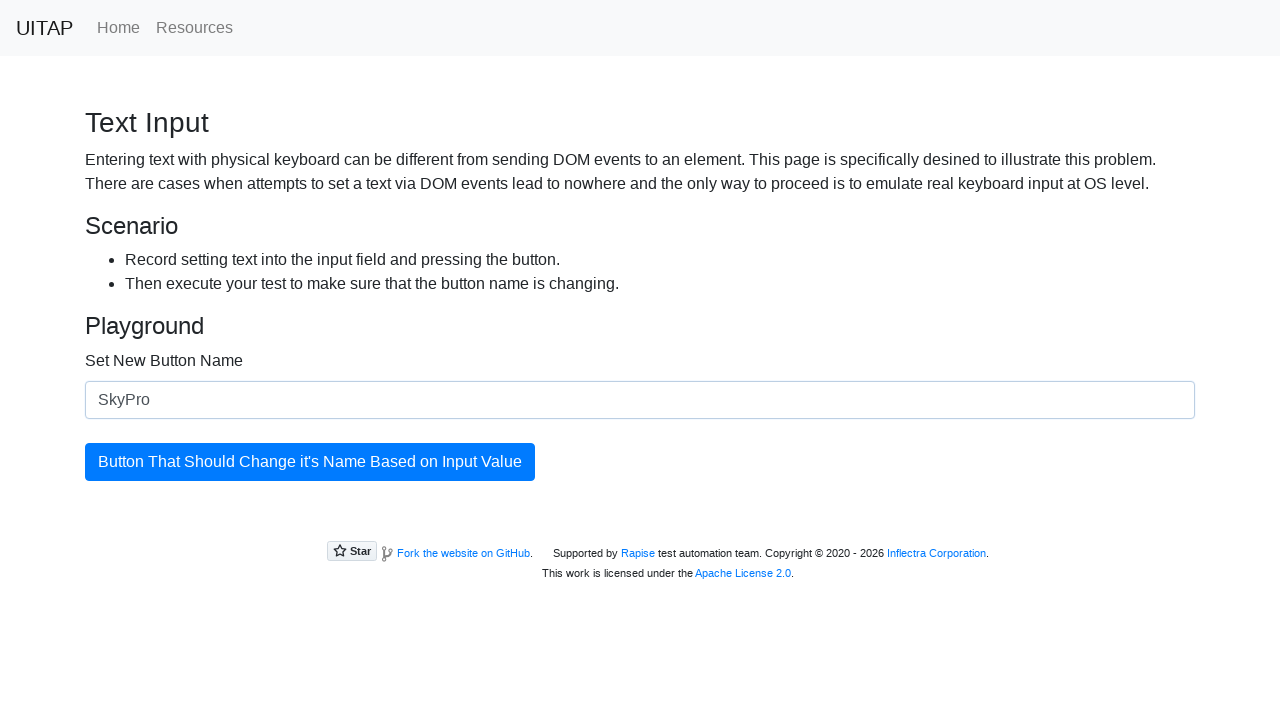

Clicked the update button at (310, 462) on #updatingButton
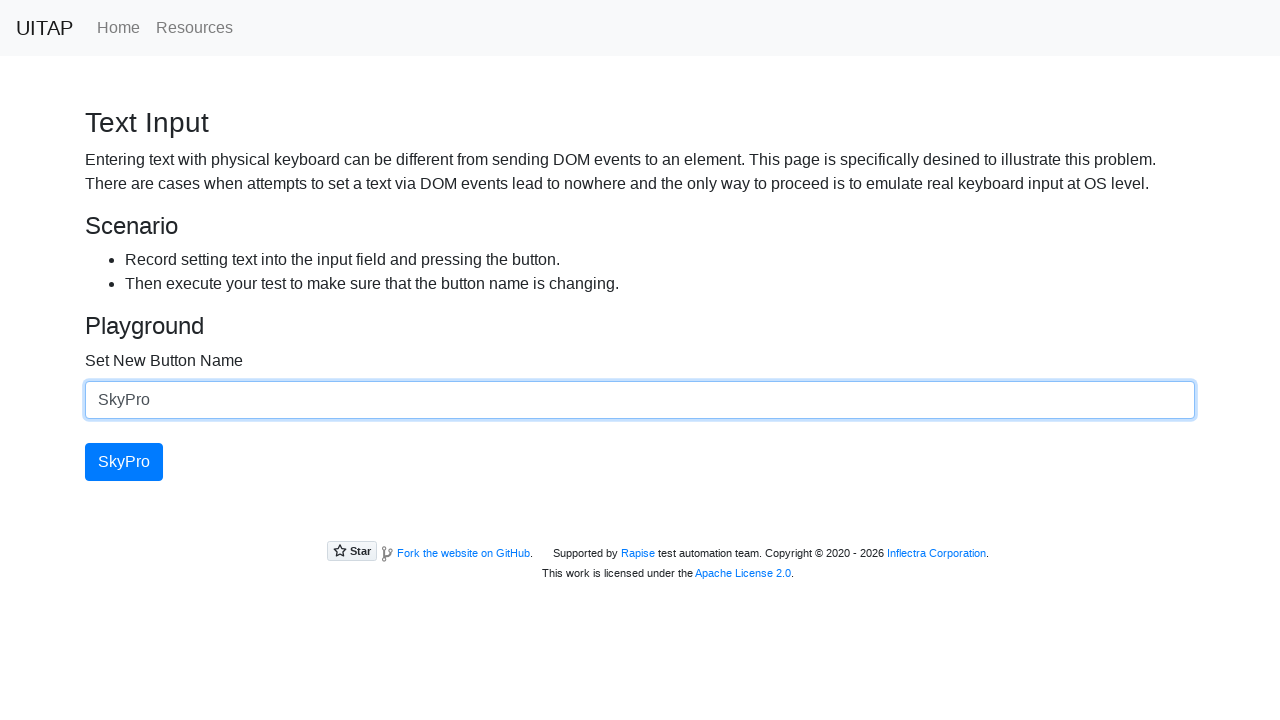

Button label successfully updated to 'SkyPro'
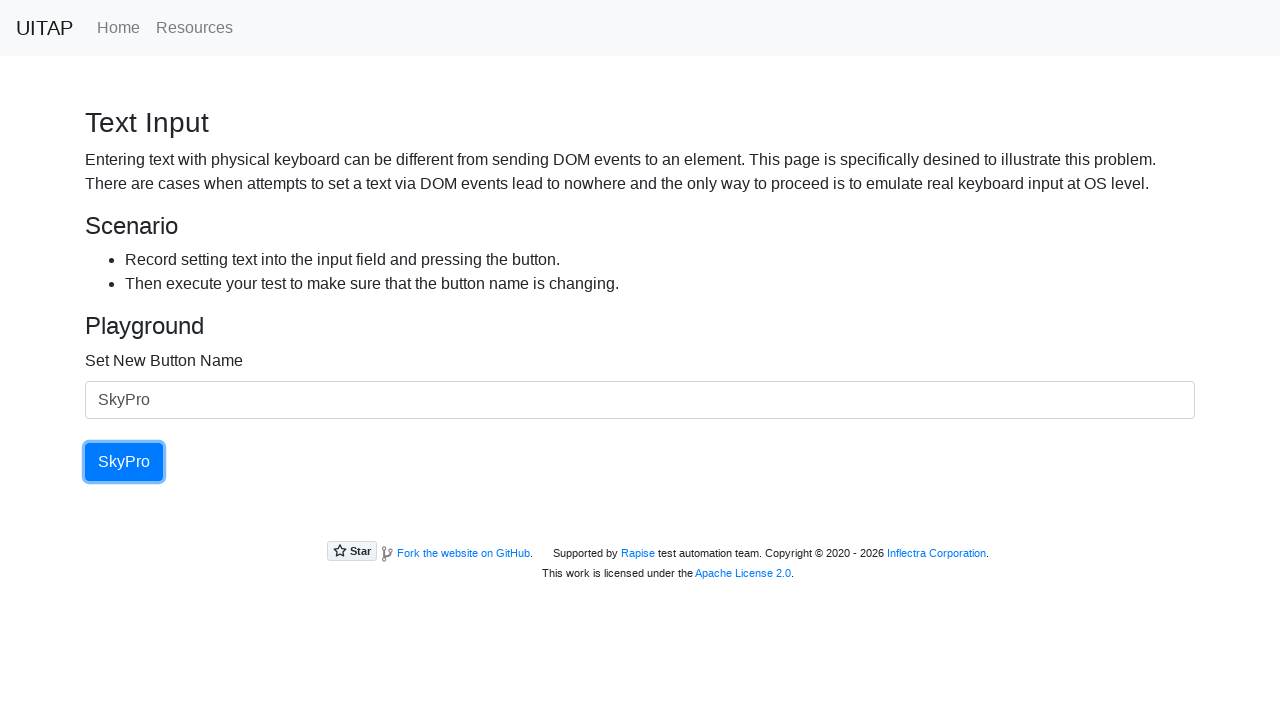

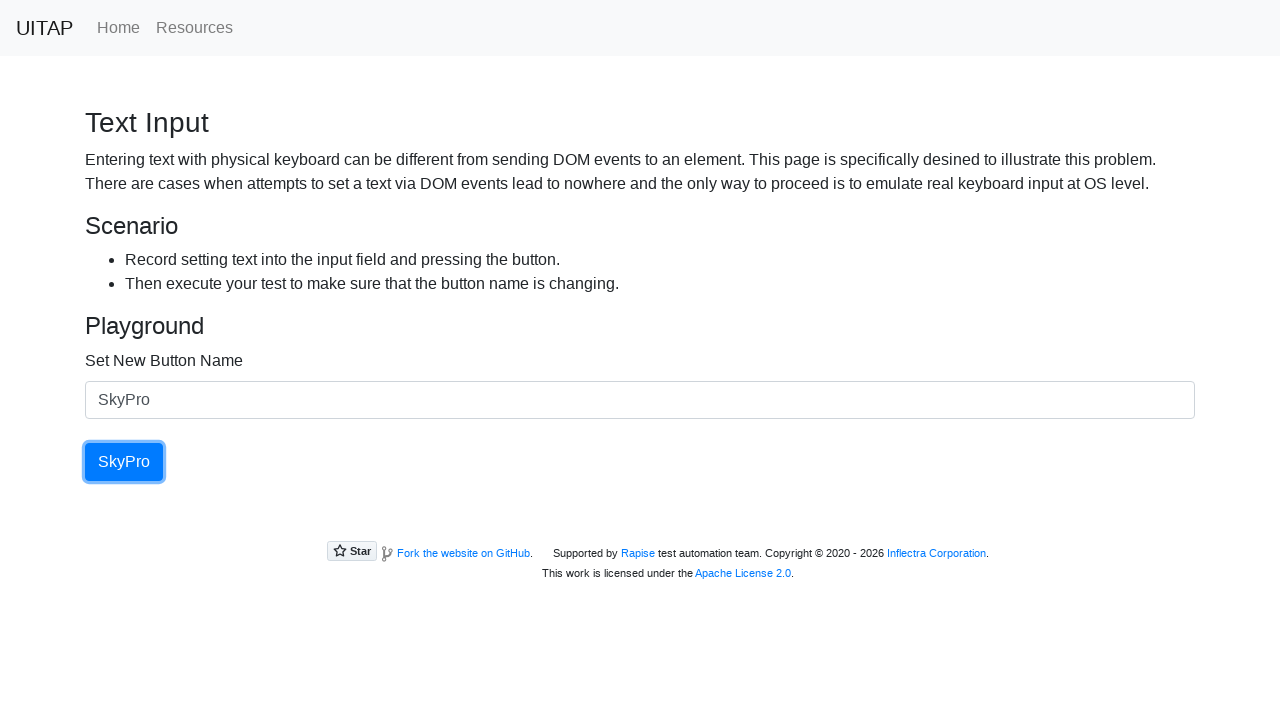